Tests handling a browser alert by clicking a trigger button, waiting for the alert to appear, accepting it, and verifying the alert was handled.

Starting URL: https://play1.automationcamp.ir/

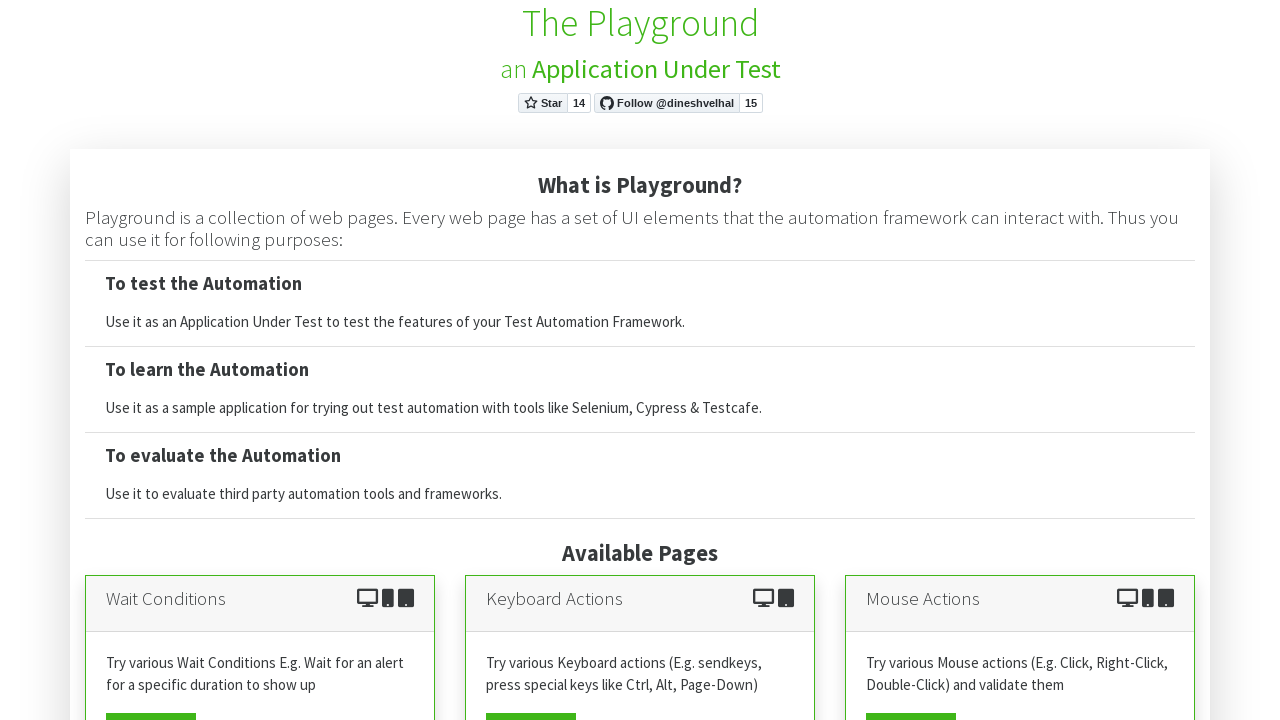

Clicked on the Wait Conditions subpage link at (151, 702) on xpath=//a[@href='expected_conditions.html']
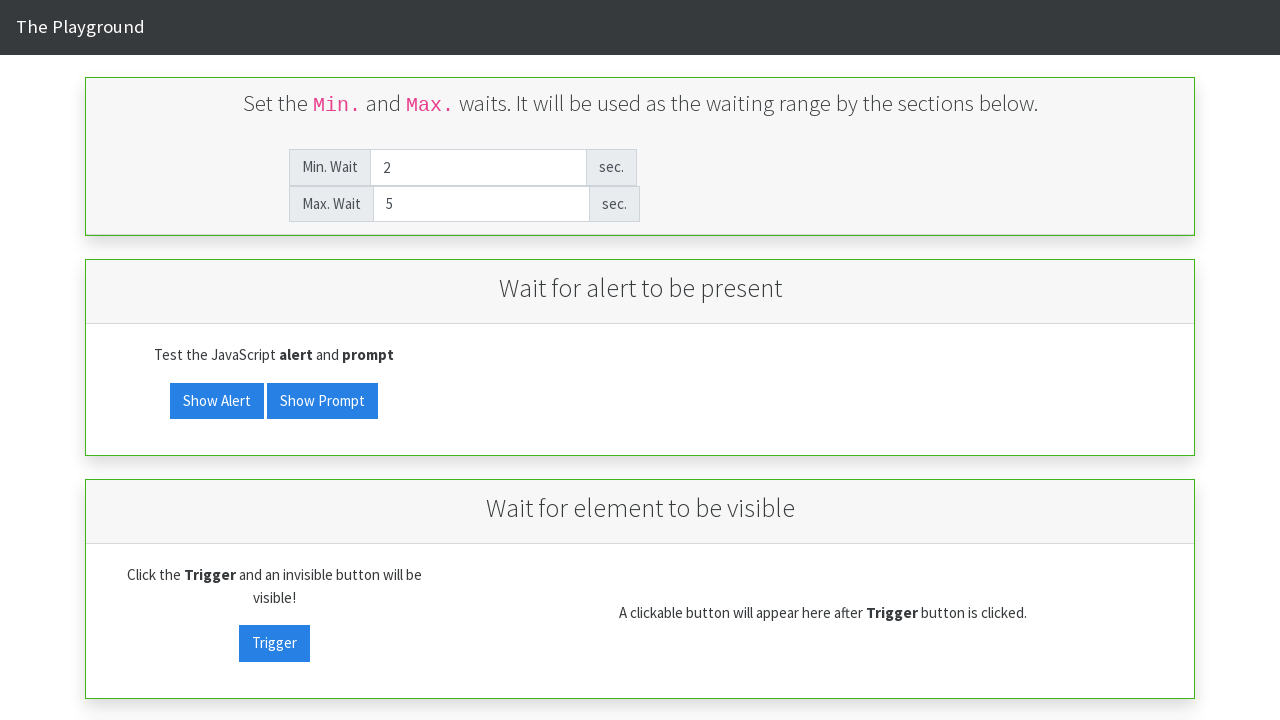

Clicked the alert trigger button at (217, 401) on xpath=//button[@id='alert_trigger']
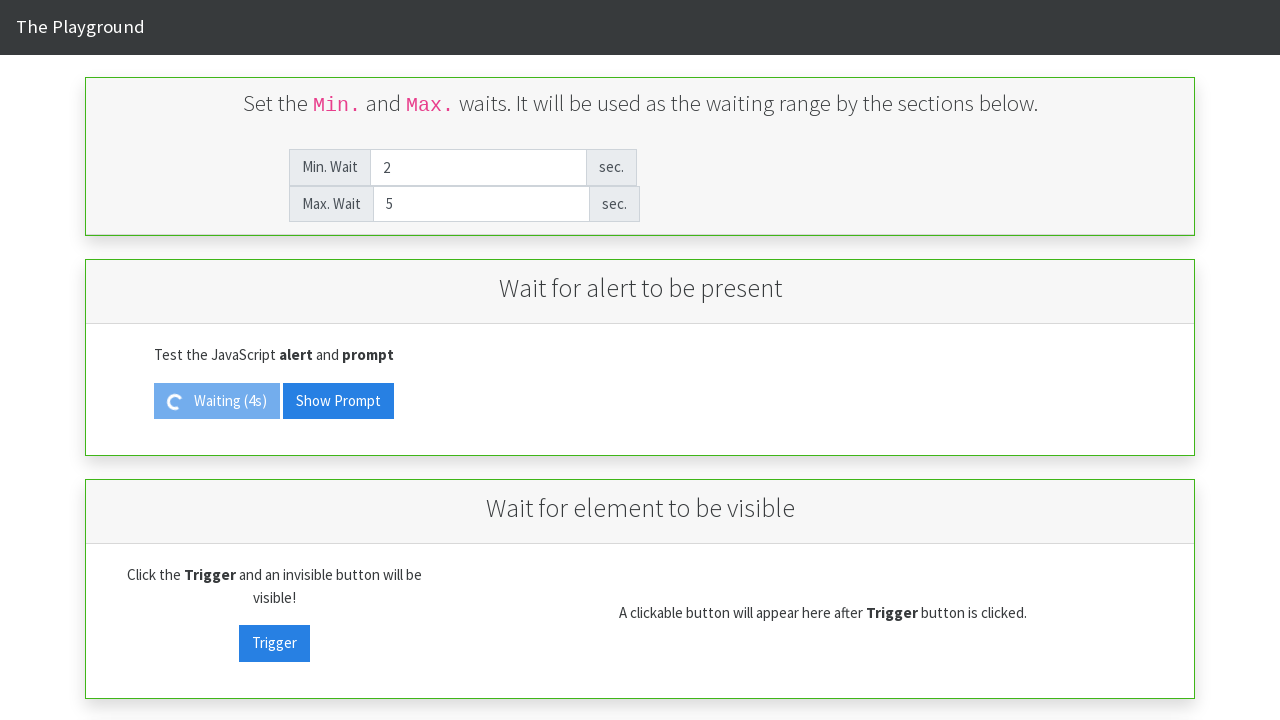

Set up dialog handler to accept alert
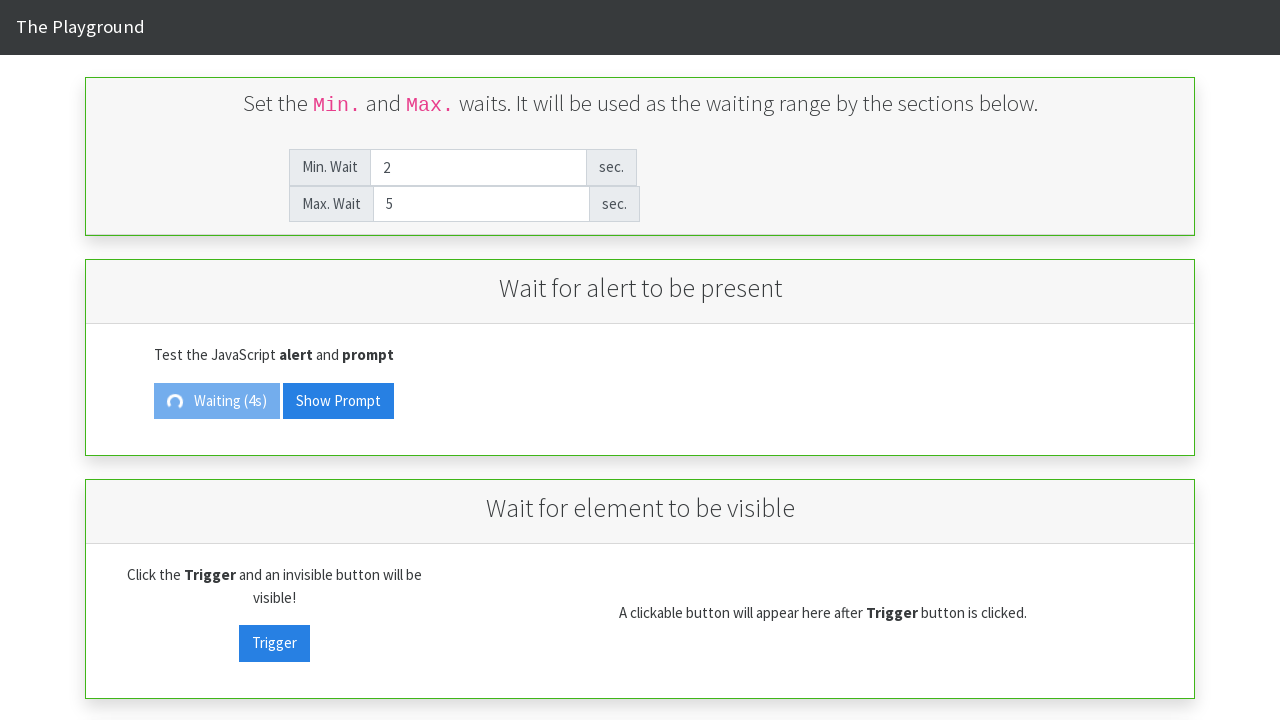

Waited for alert dialog to be processed
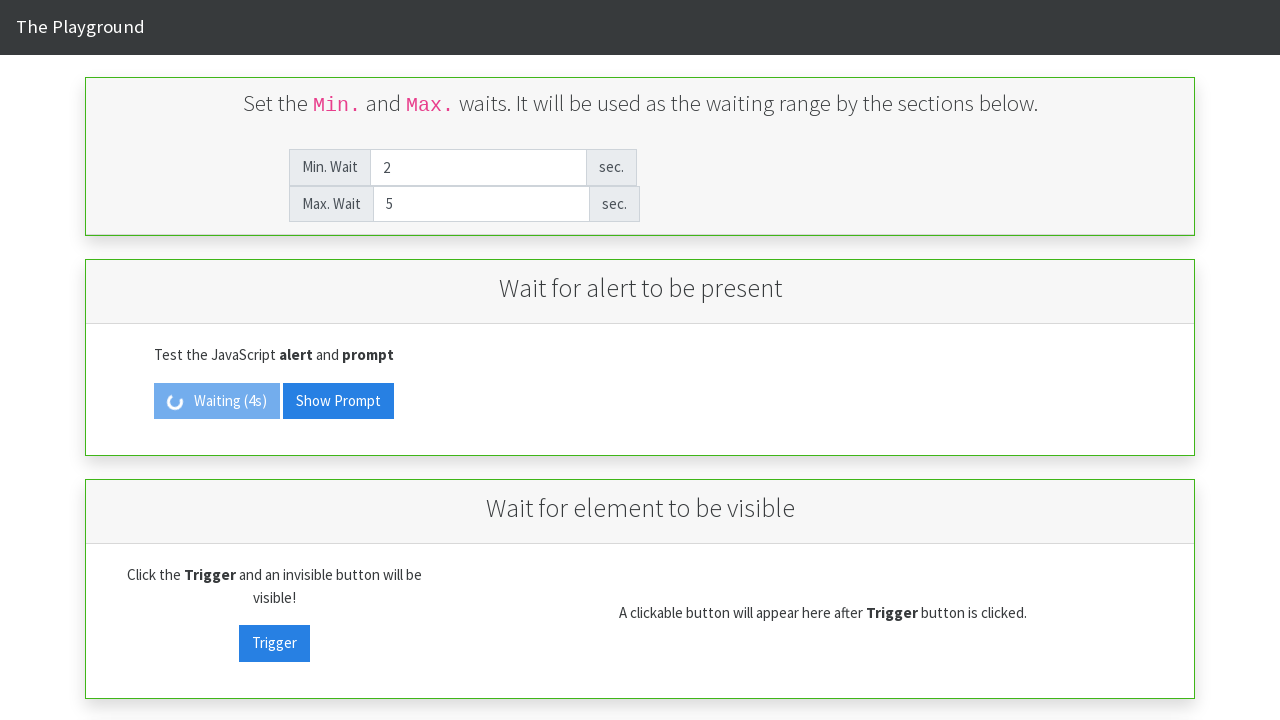

Verified alert was handled by confirming alert_handled_badge is visible
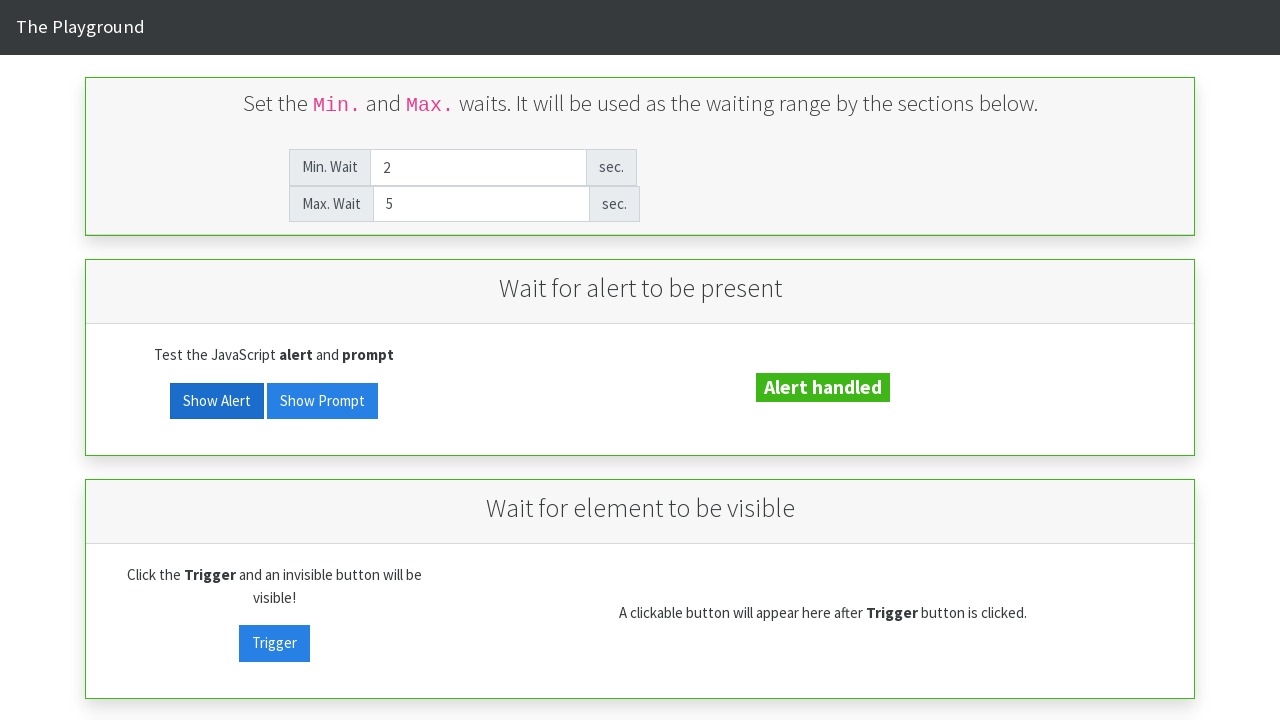

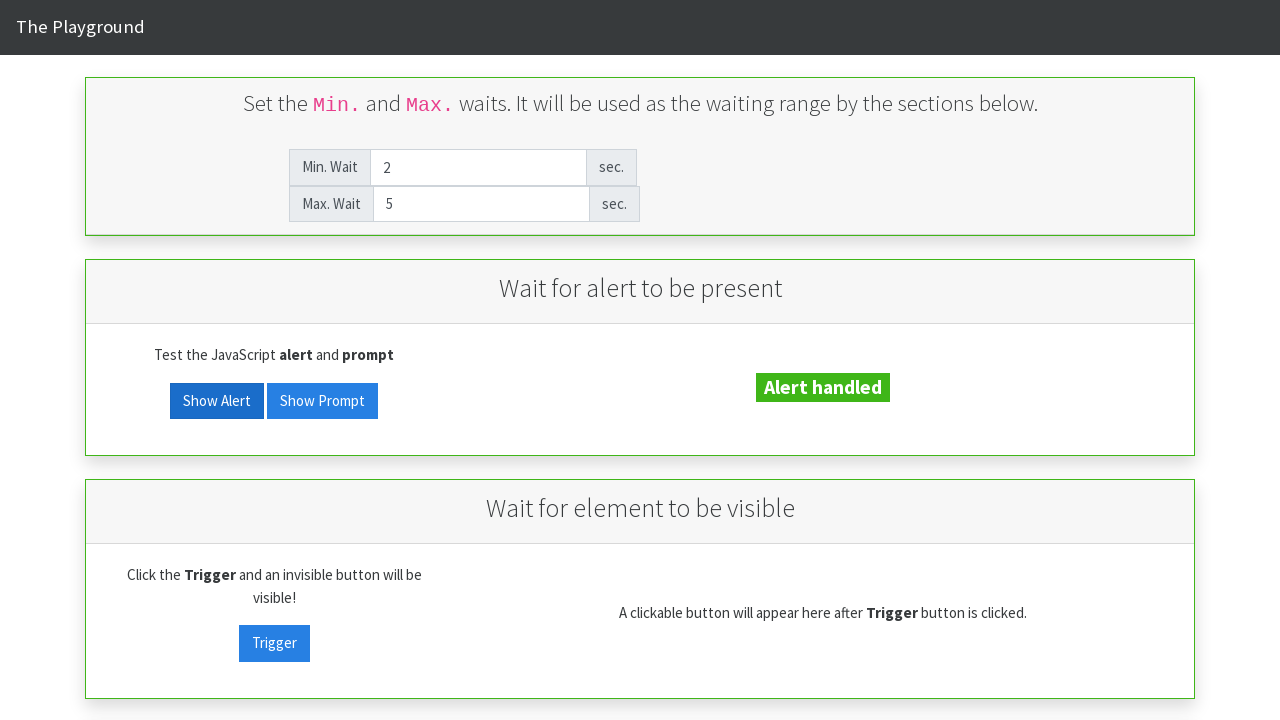